Checks if the 'Get Started' link is displayed on the page

Starting URL: https://www.remedypartners.com/

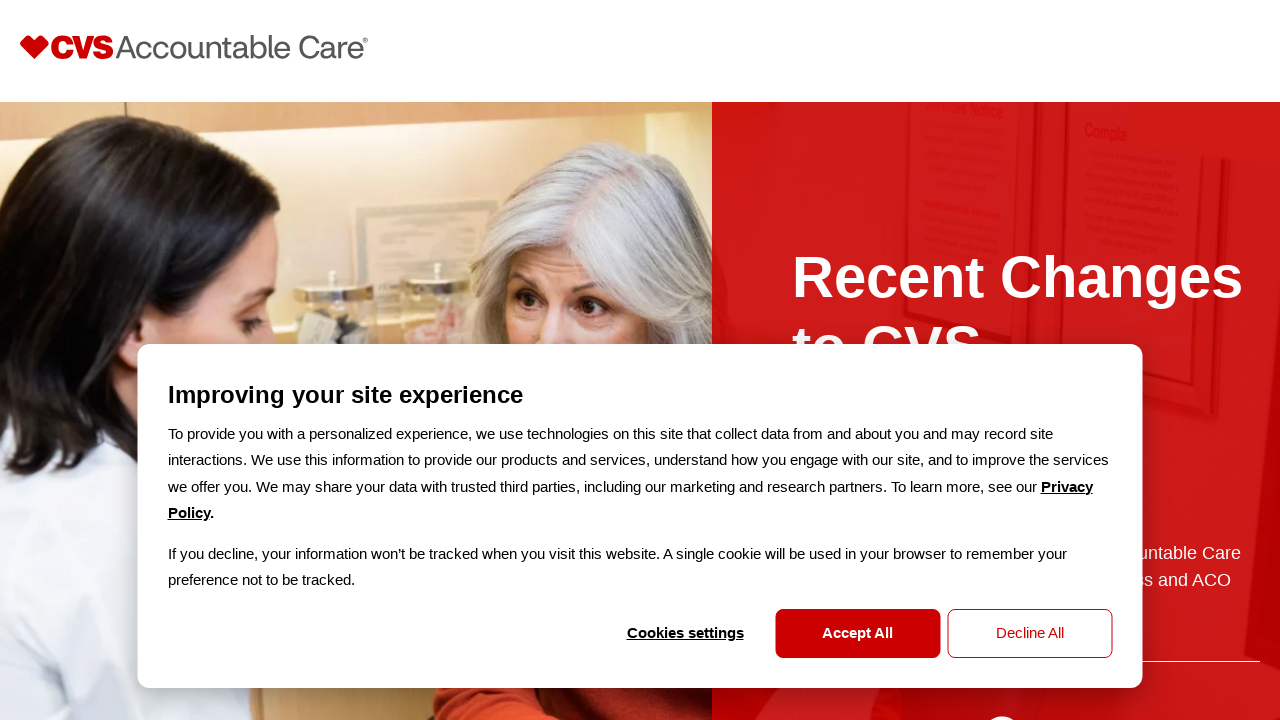

Navigated to https://www.remedypartners.com/
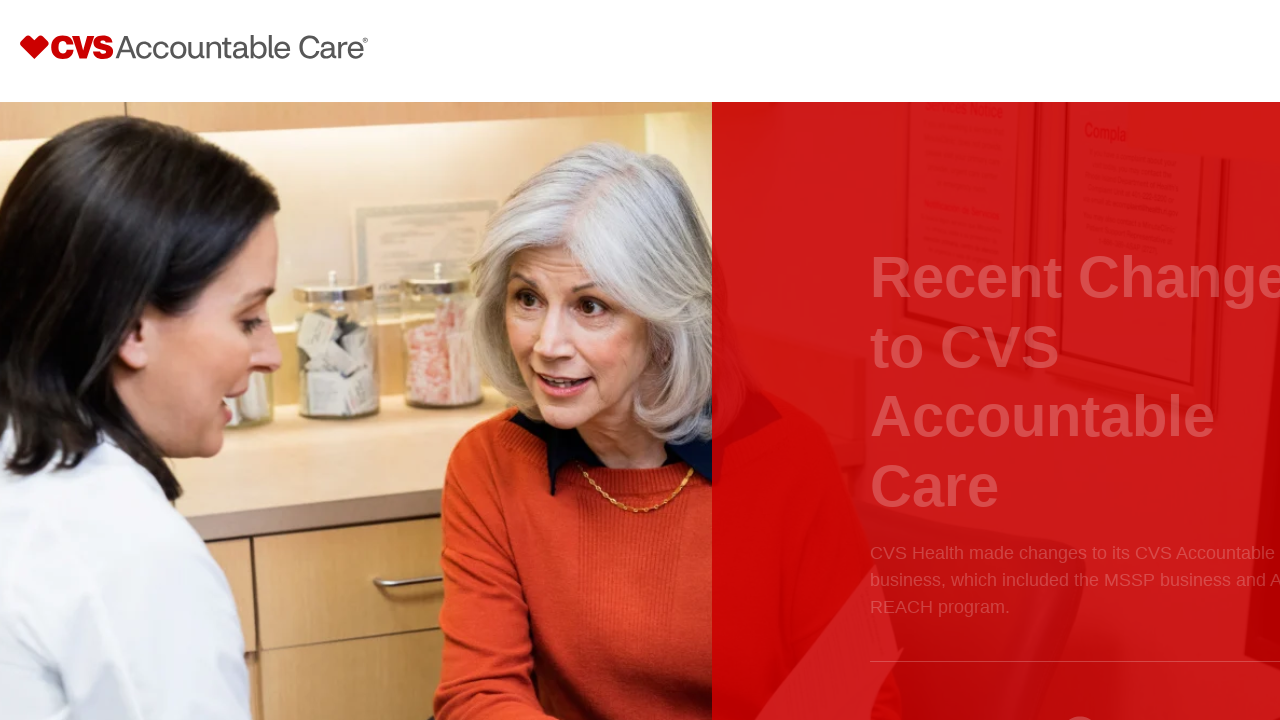

Checked if 'Get Started' link is visible
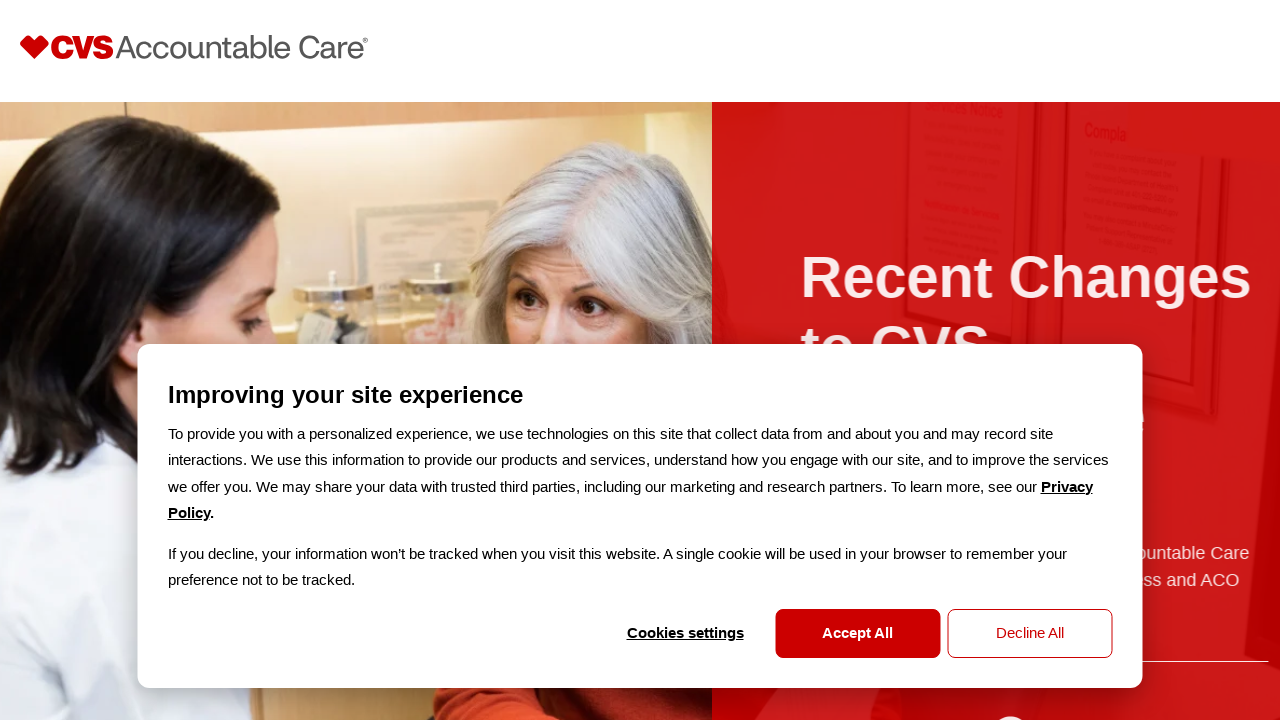

Printed visibility result: False
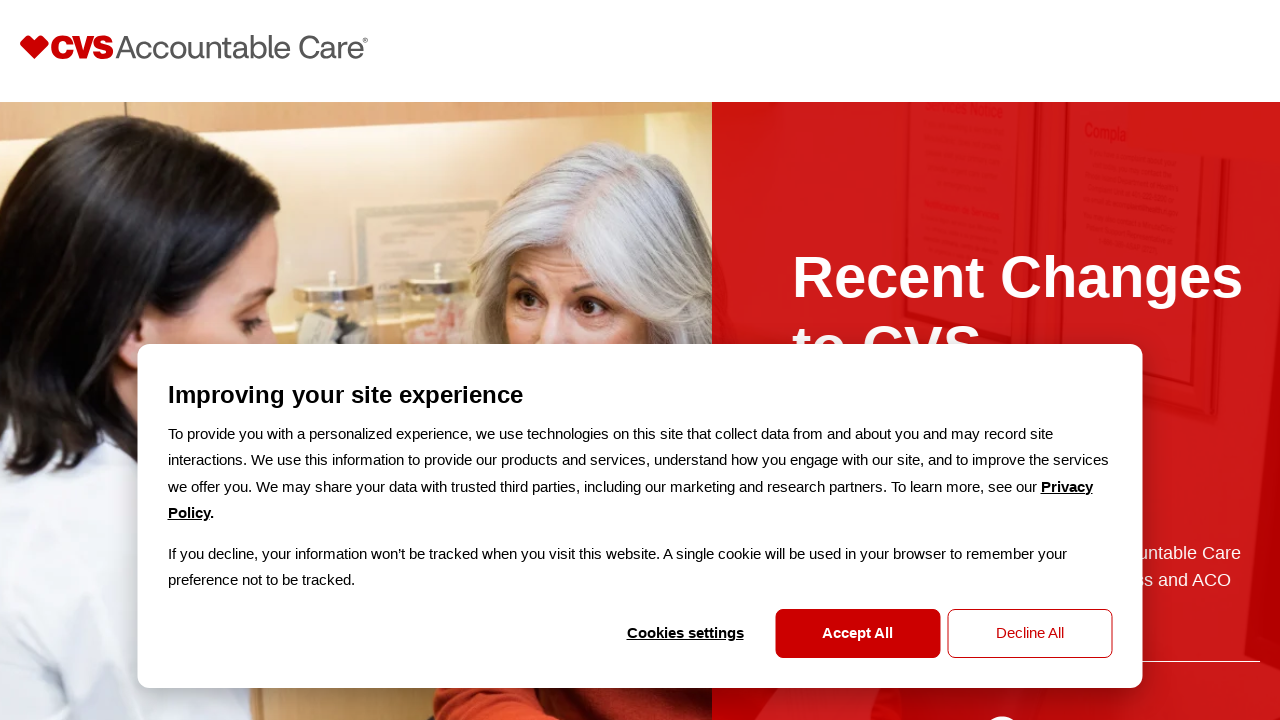

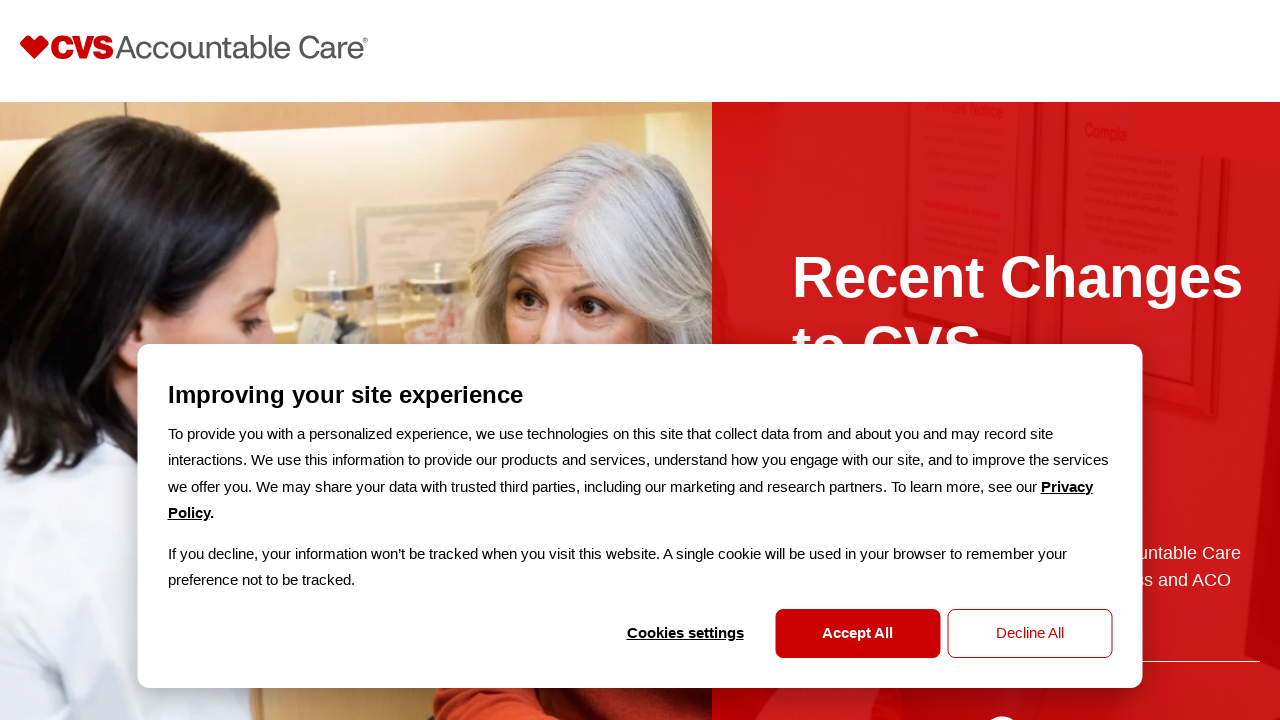